Tests a todo app by clicking on the first two list items to mark them complete, then adding a new todo item with custom text

Starting URL: https://lambdatest.github.io/sample-todo-app/

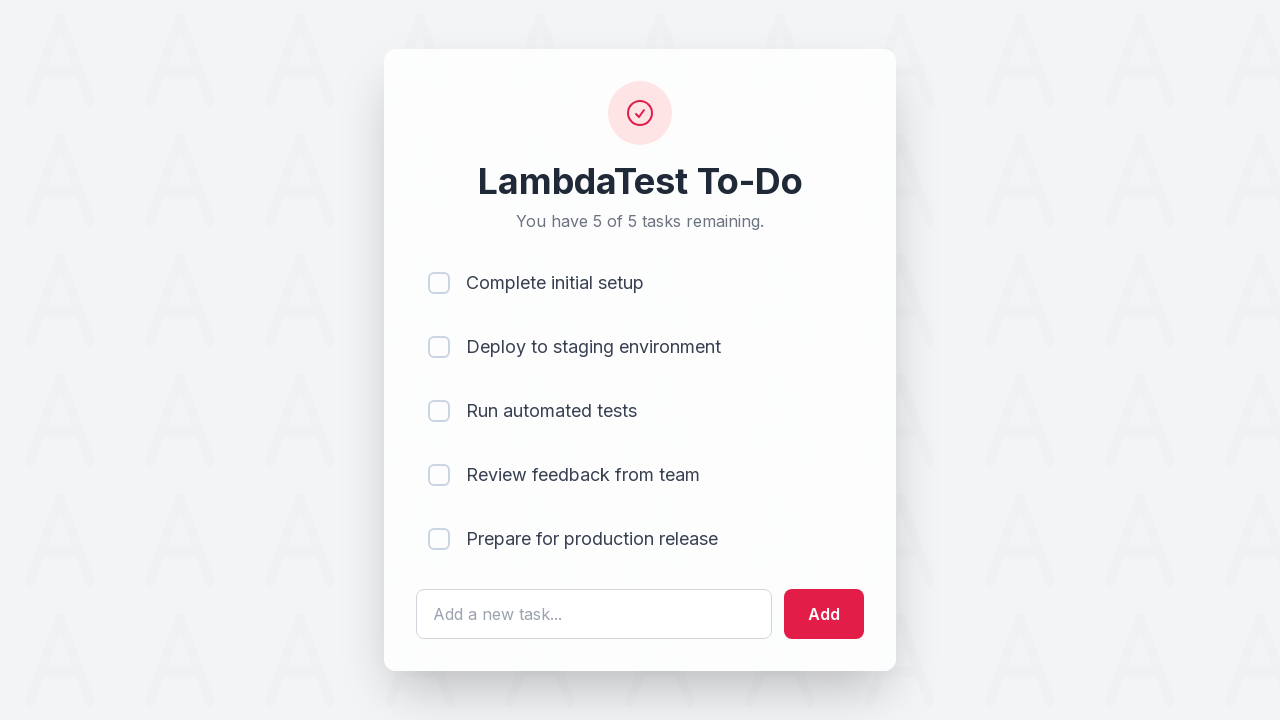

Clicked first list item to mark complete at (439, 283) on input[name='li1']
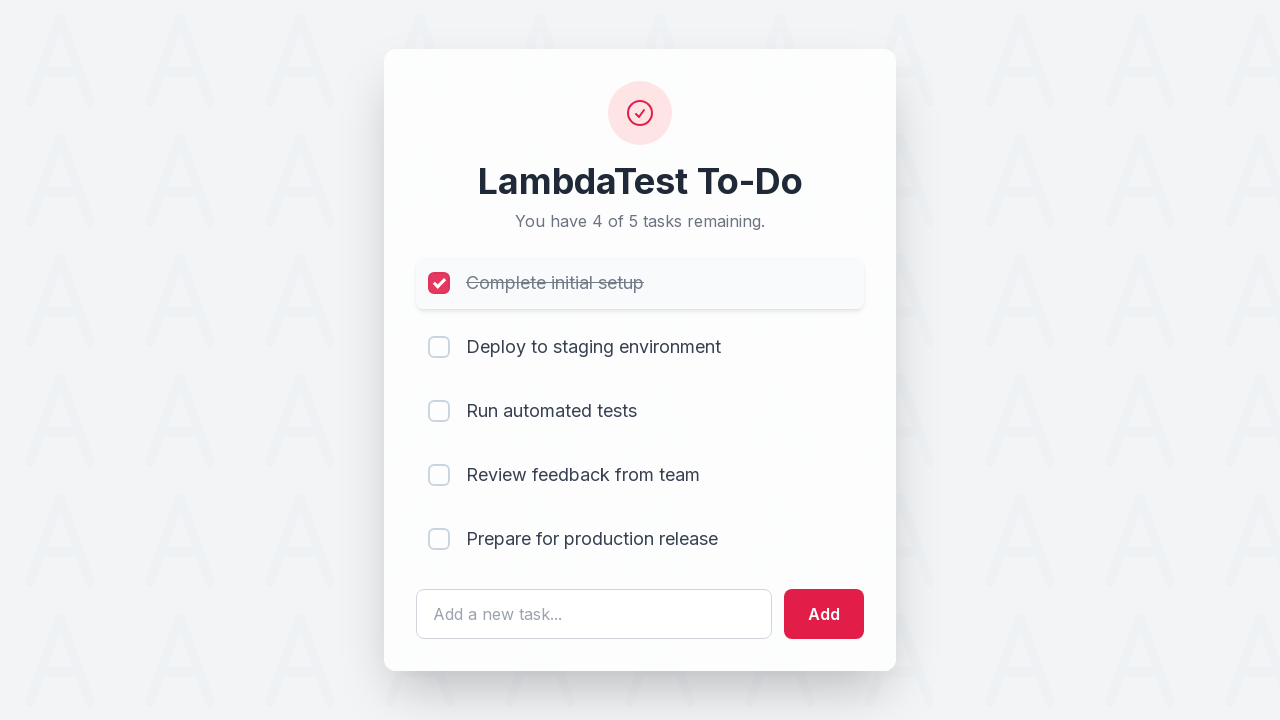

Clicked second list item to mark complete at (439, 347) on input[name='li2']
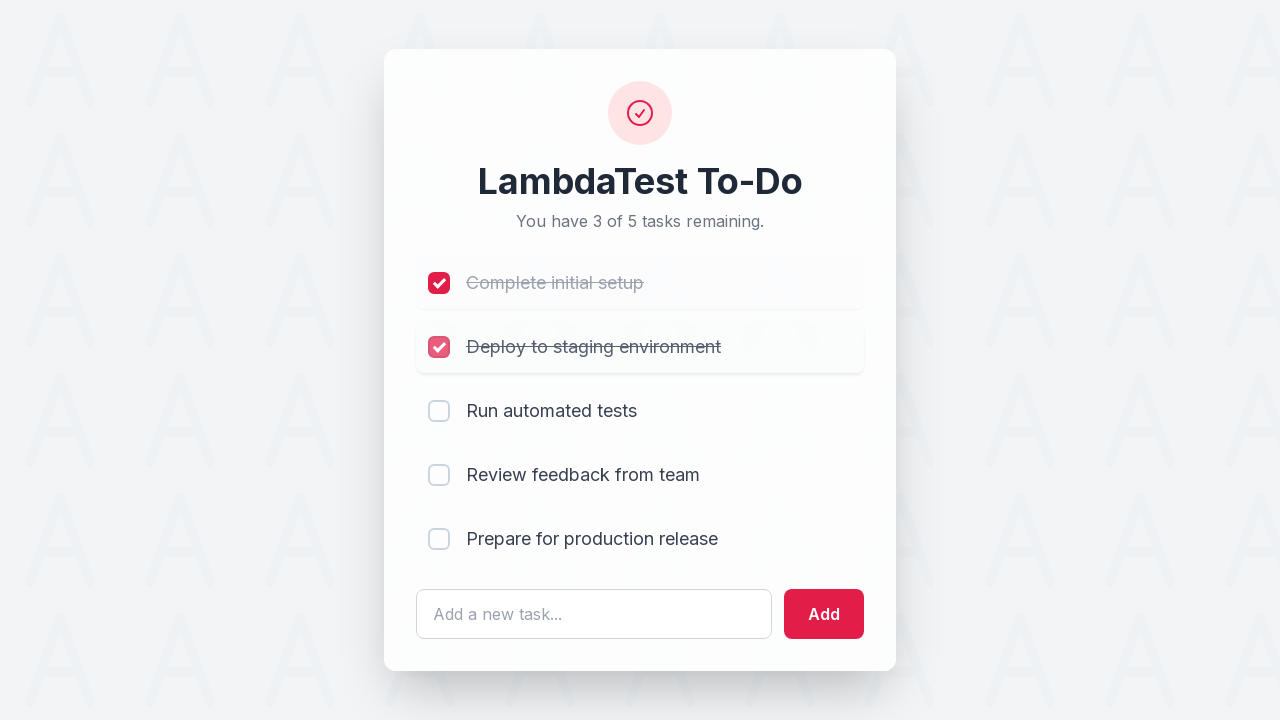

Entered 'Complete Lambdatest Tutorial' in the todo text field on #sampletodotext
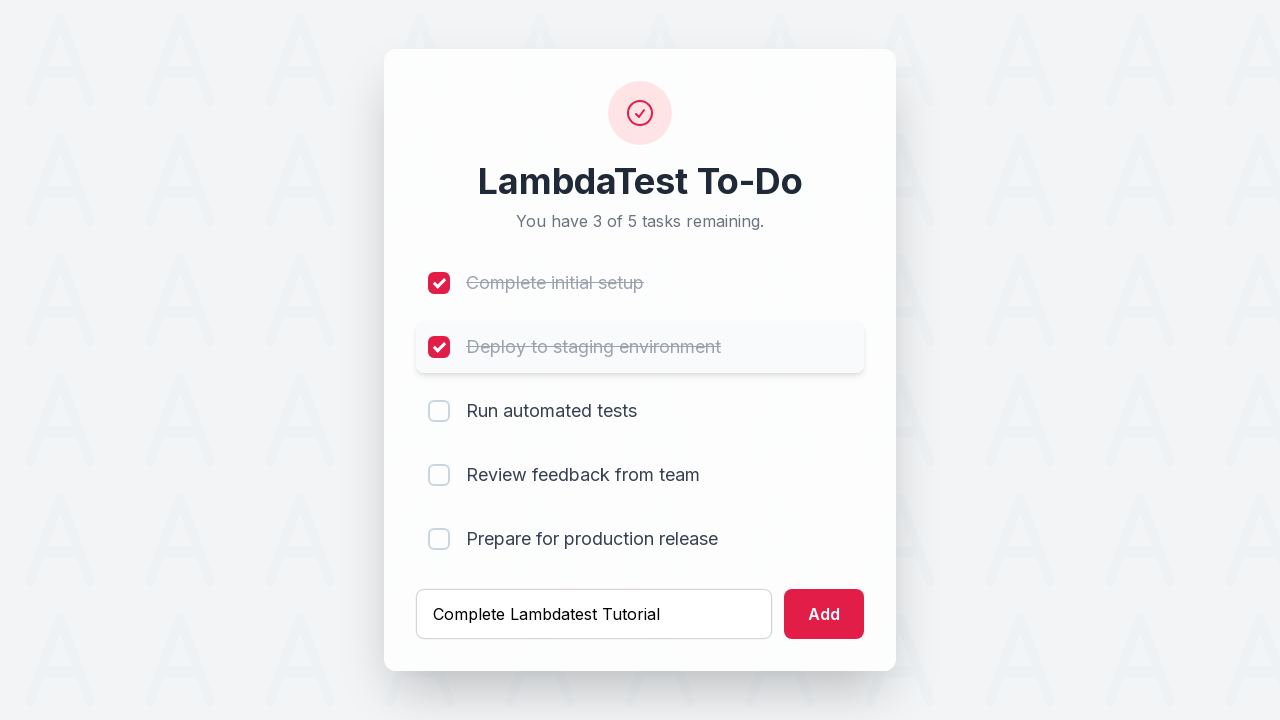

Clicked add button to create new todo item at (824, 614) on #addbutton
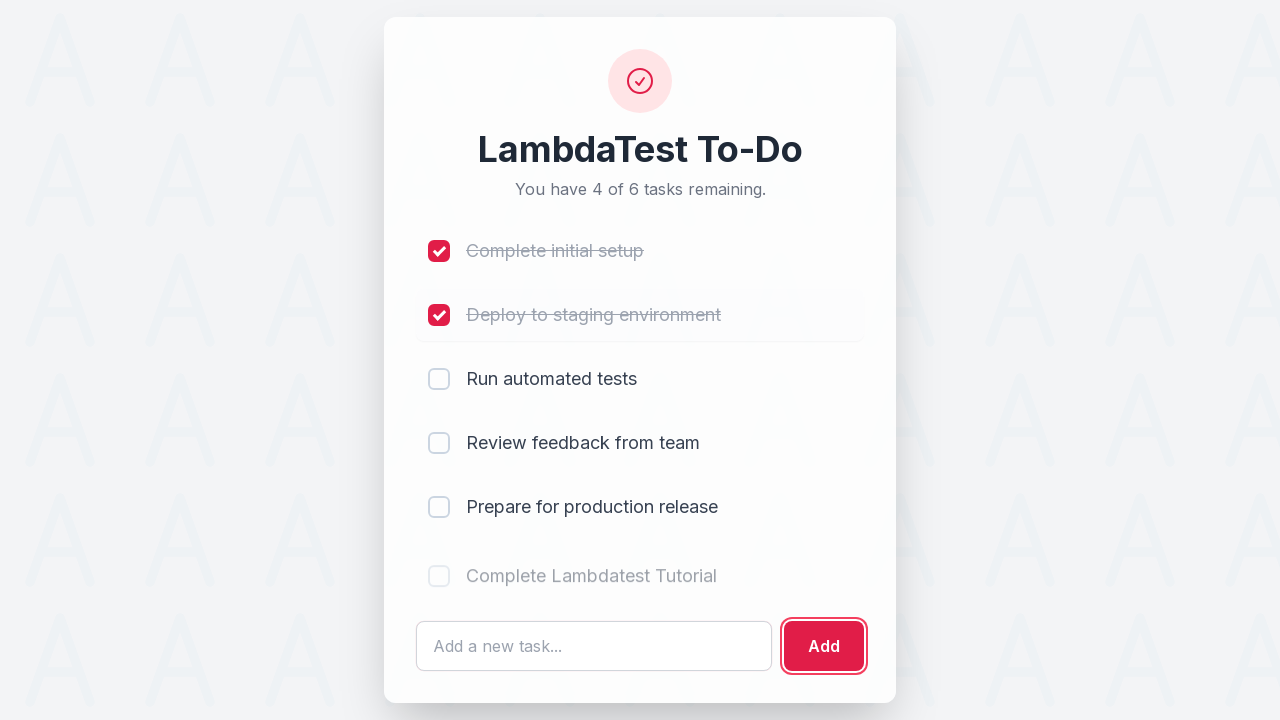

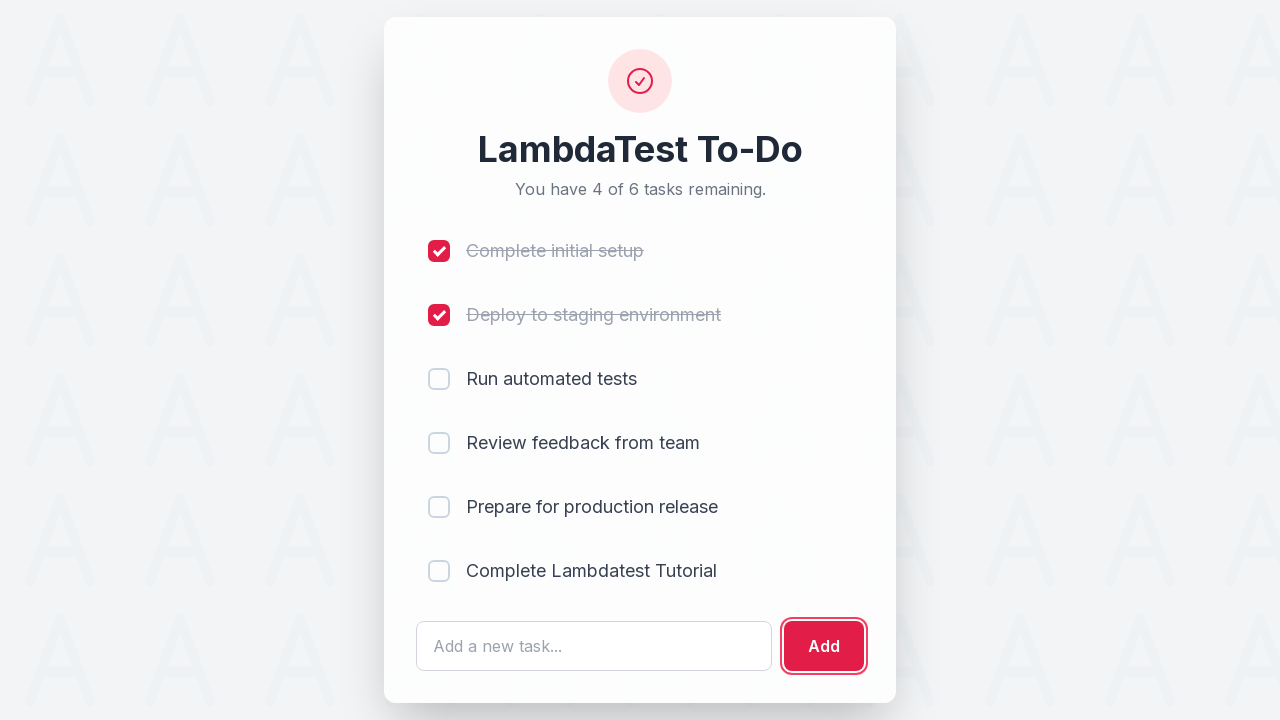